Tests the add to cart functionality on BrowserStack demo site by adding a product to cart and verifying the cart displays the correct product

Starting URL: https://www.bstackdemo.com

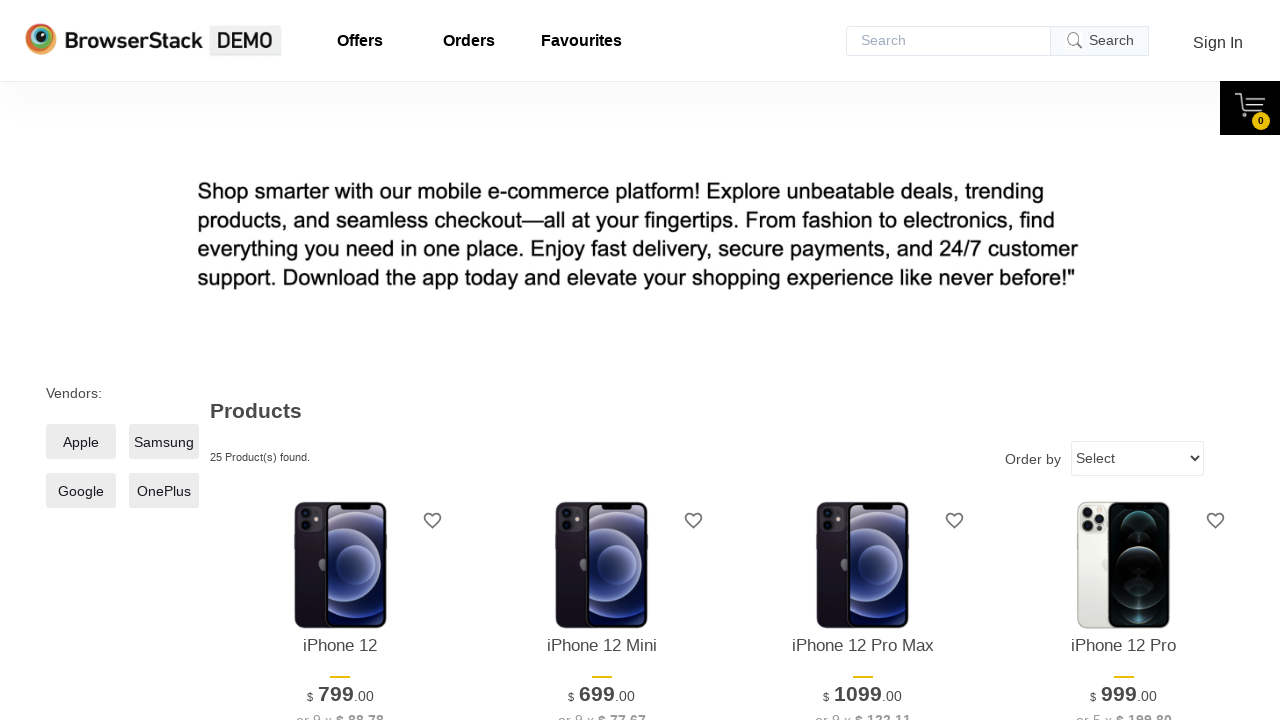

Verified page title contains 'StackDemo'
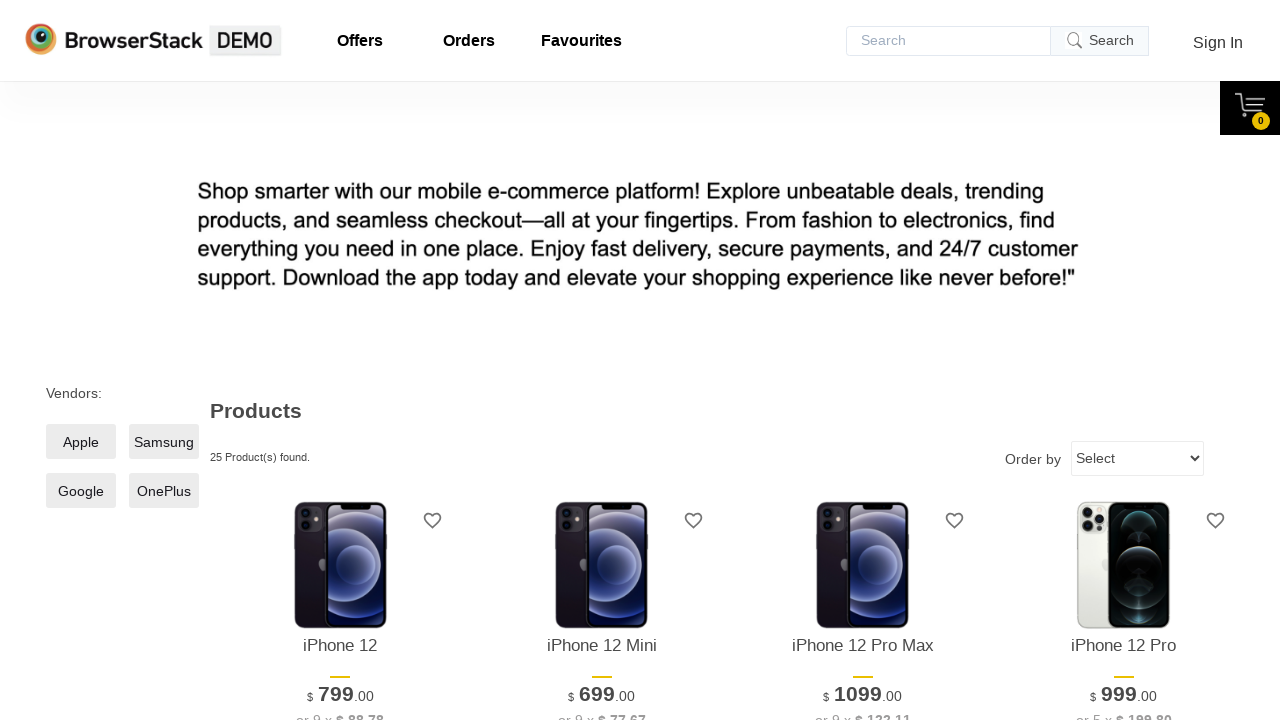

Retrieved product name text from main page
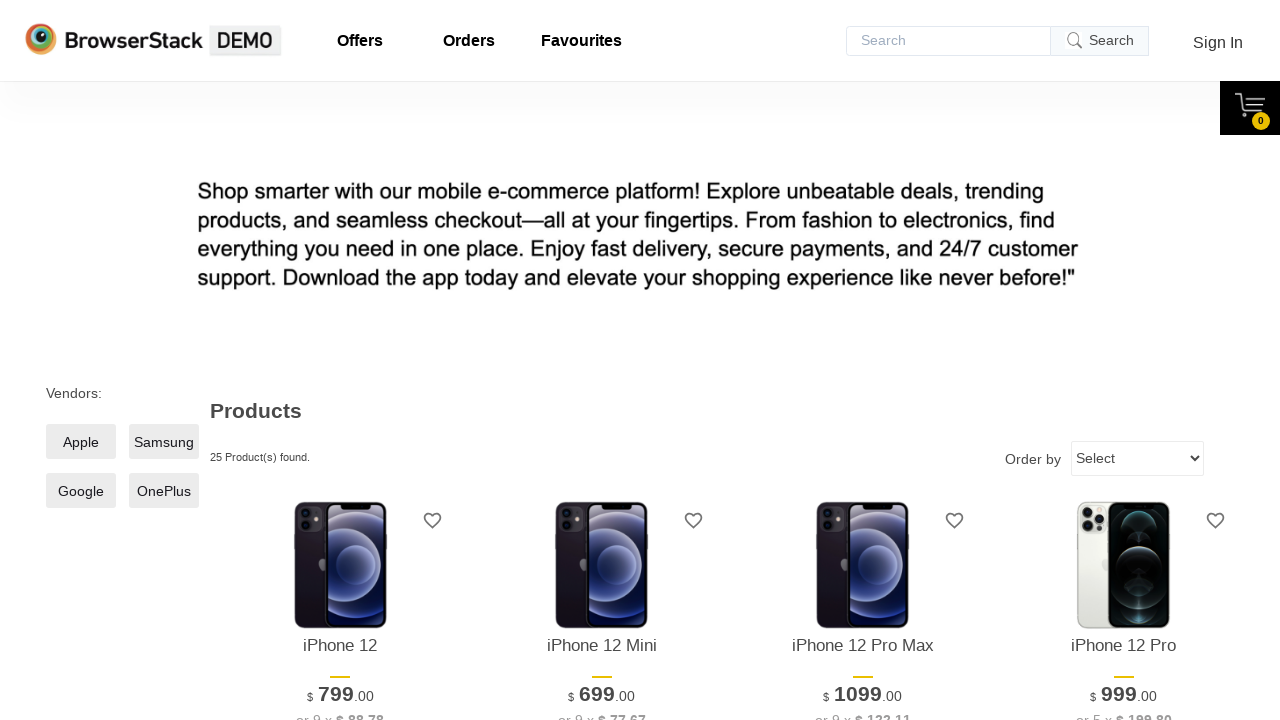

Clicked 'Add to cart' button for first product at (340, 361) on xpath=//*[@id='1']/div[4]
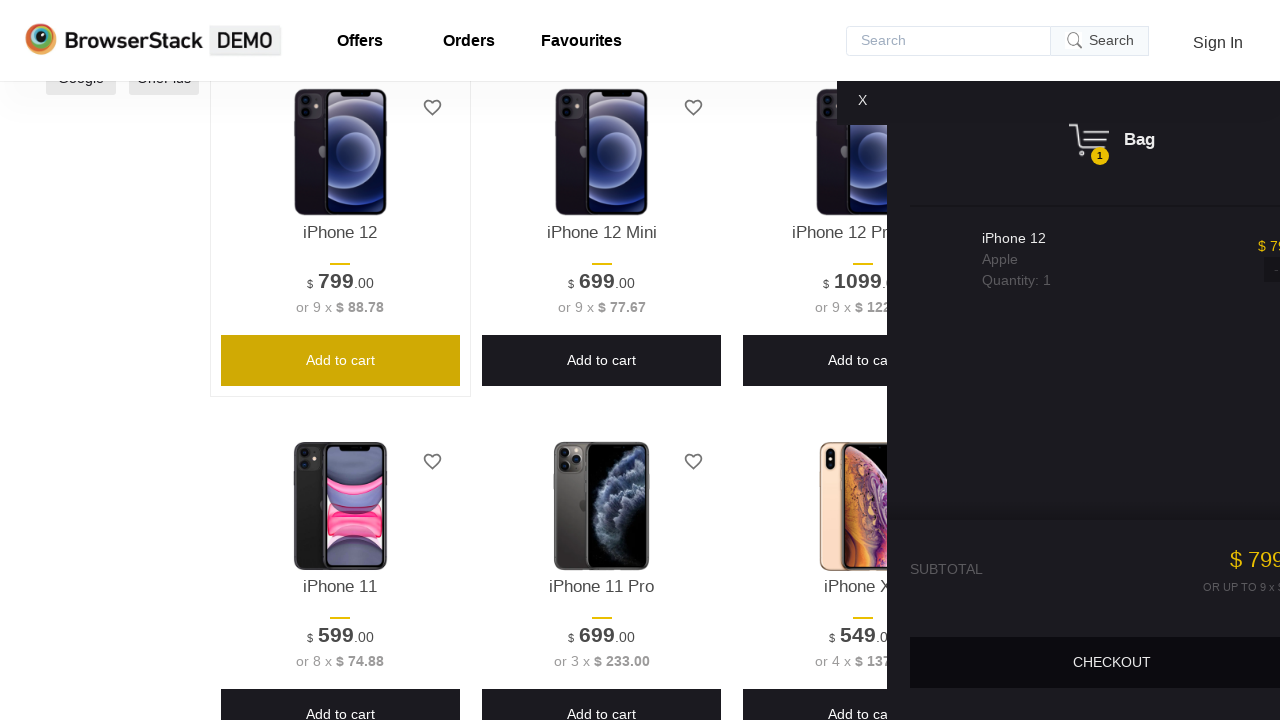

Waited for cart panel to appear
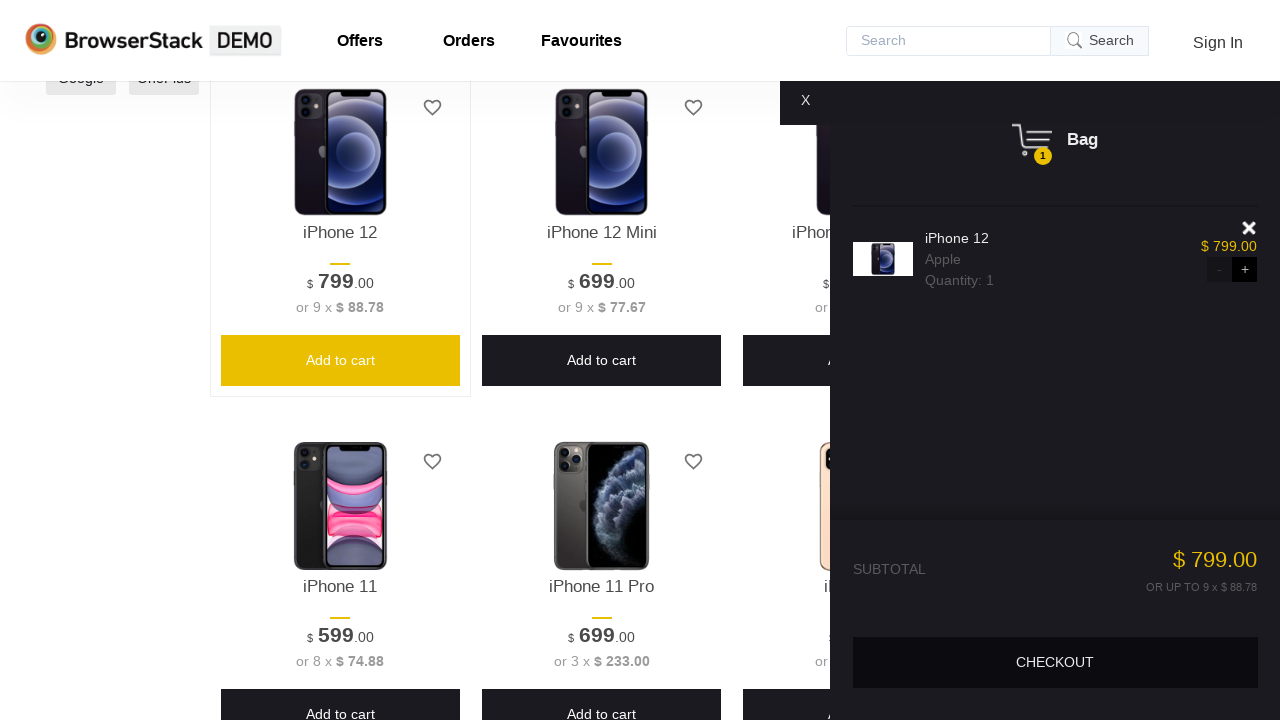

Verified cart panel is visible
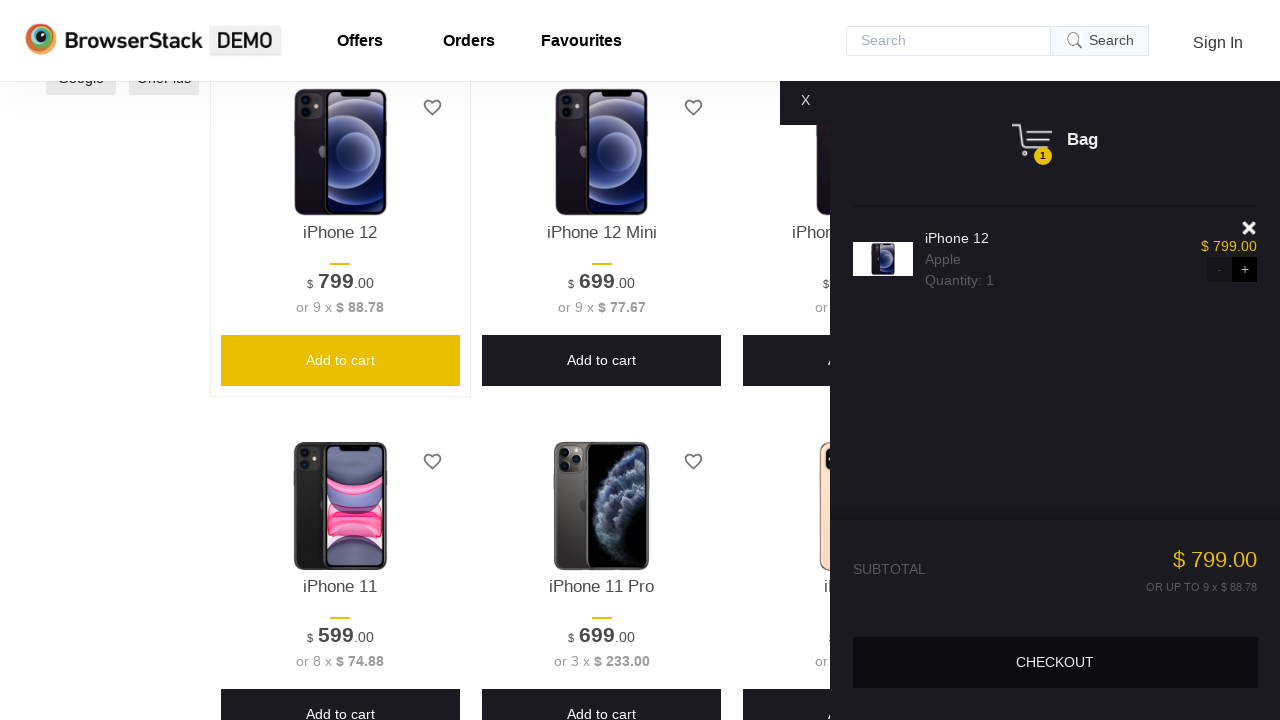

Retrieved product name text from cart
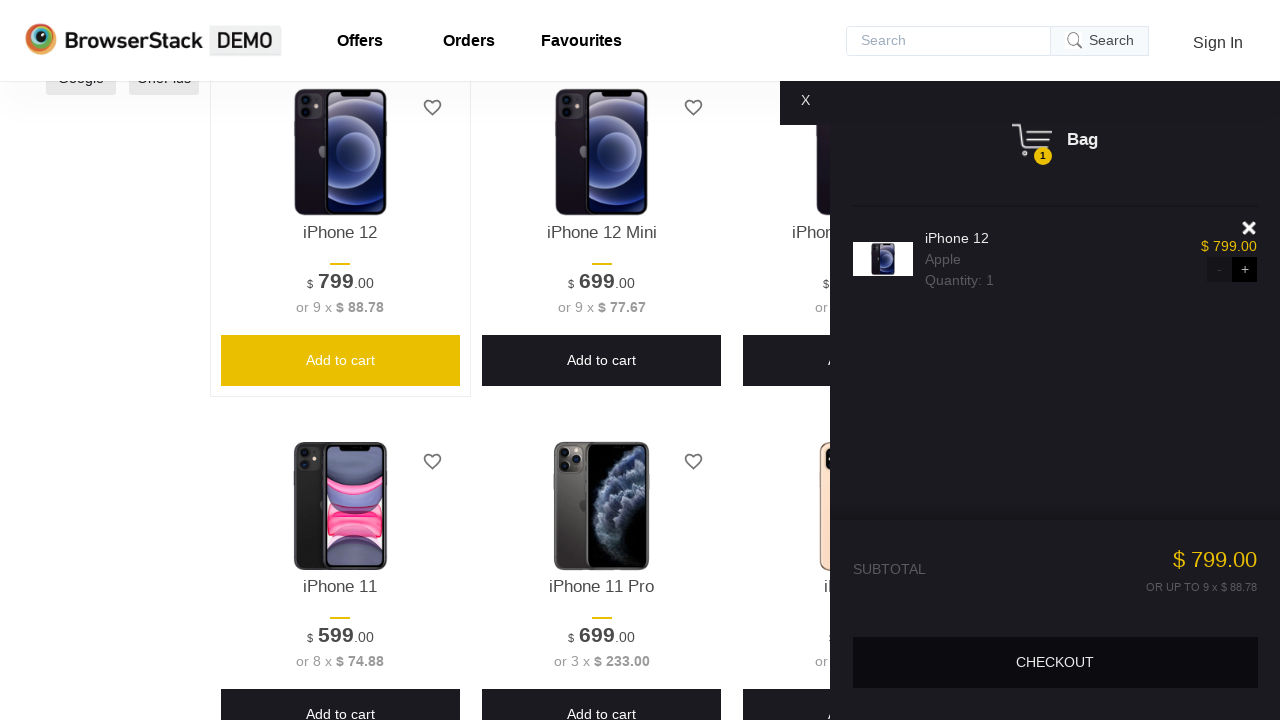

Verified product in cart matches product on main page
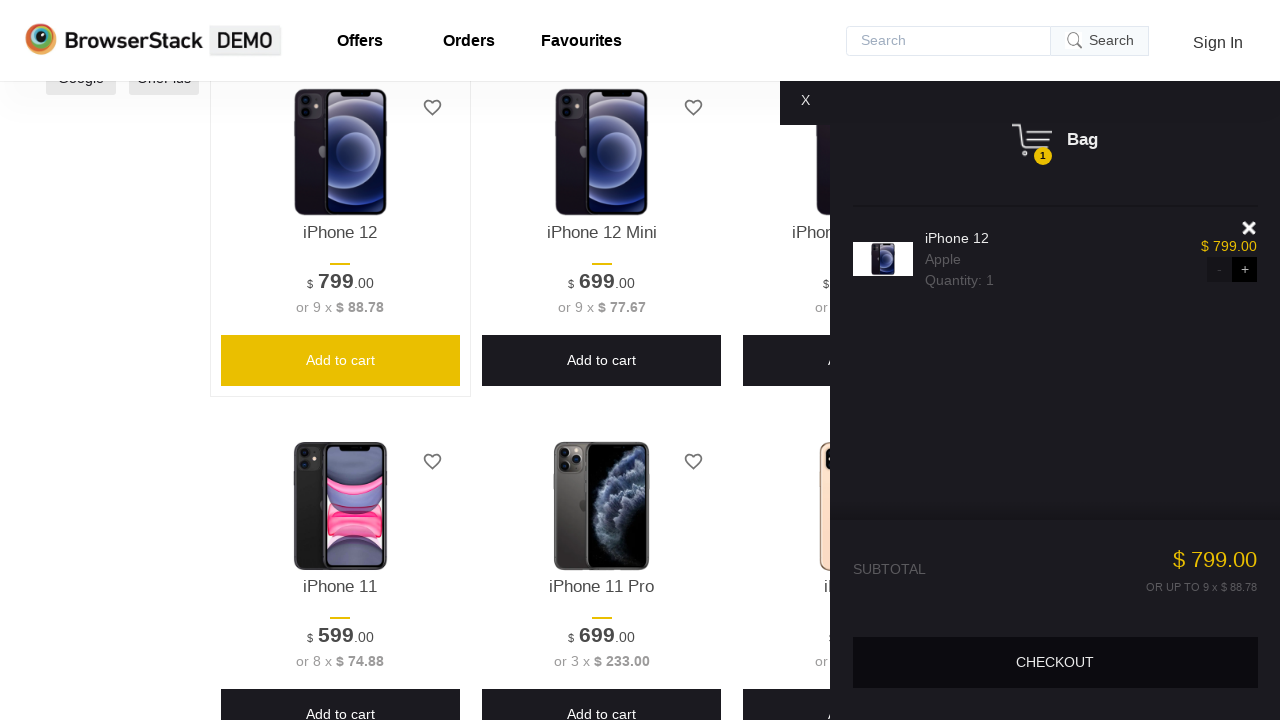

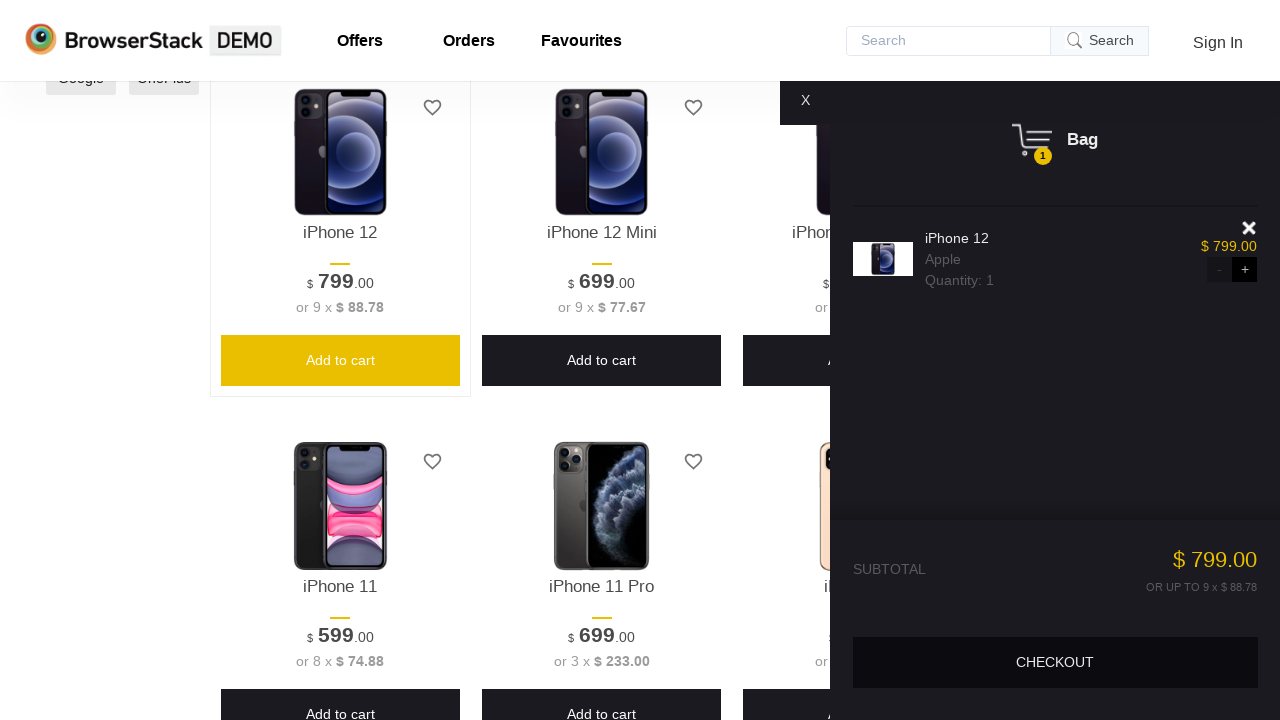